Tests an e-commerce shopping flow by searching for products containing "ber", adding all matching products to cart, proceeding to checkout, and applying a promo code

Starting URL: https://rahulshettyacademy.com/seleniumPractise/

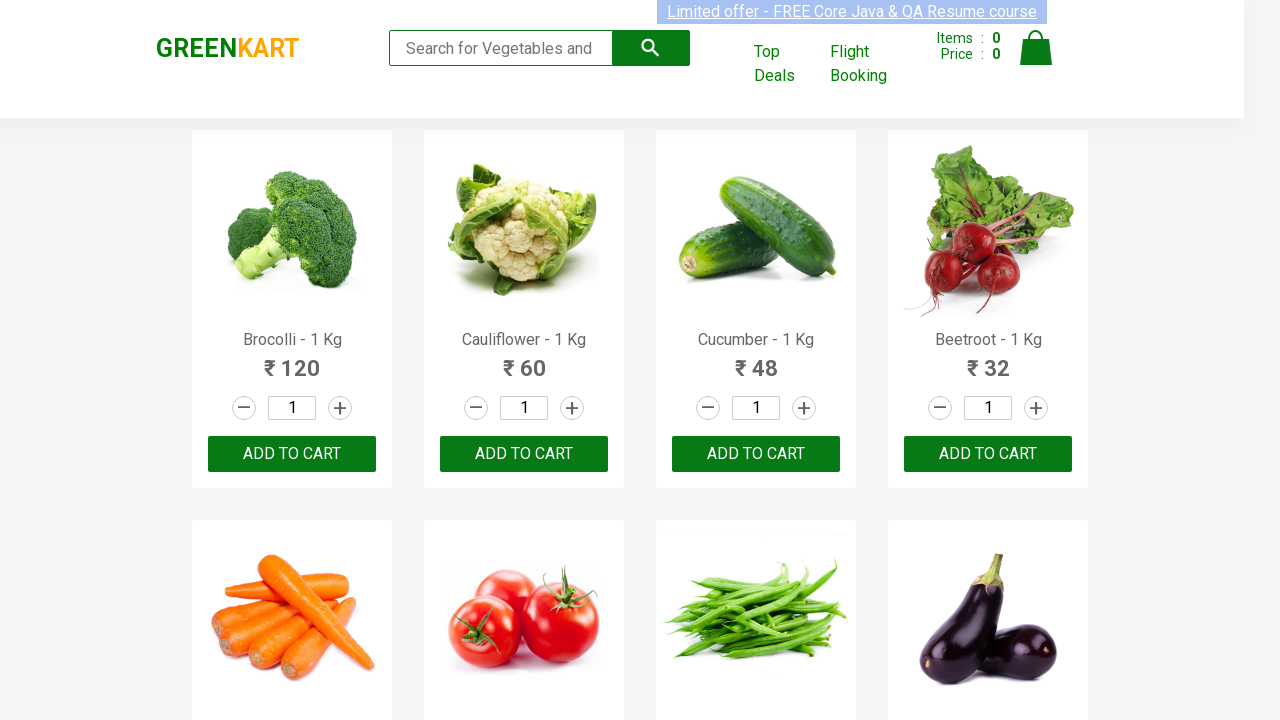

Filled search field with 'ber' to find products on input.search-keyword
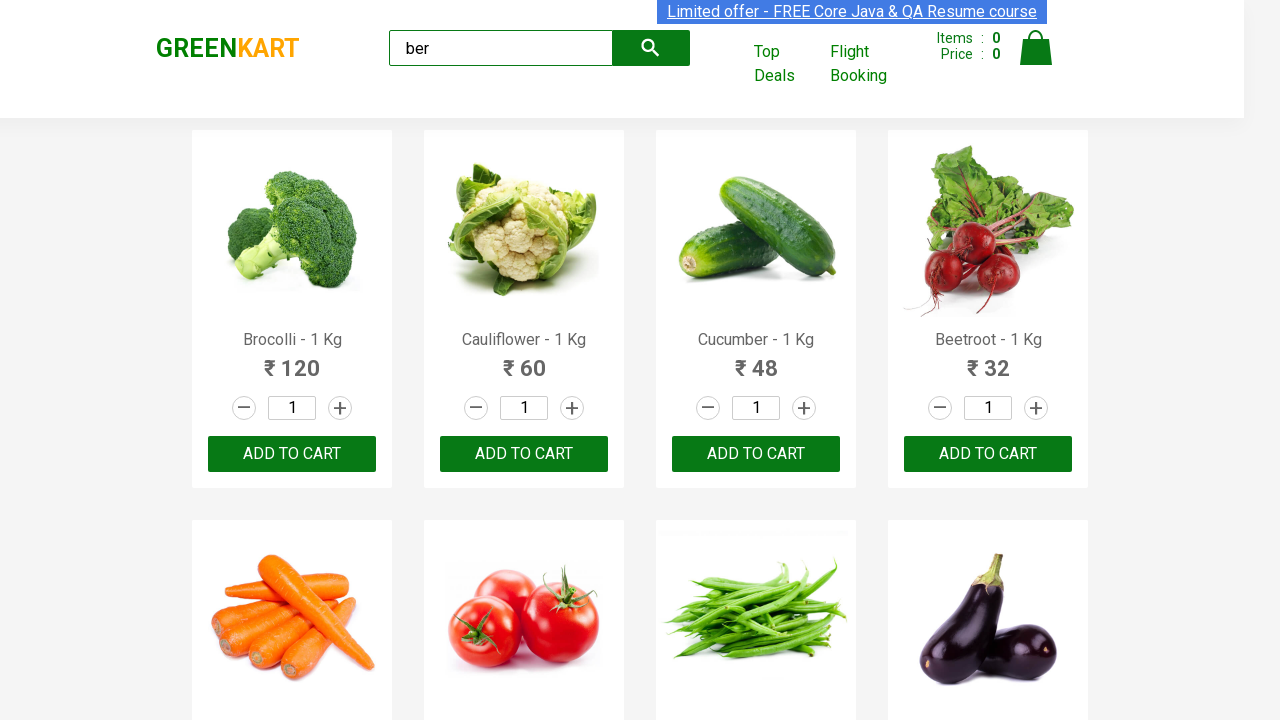

Waited 2 seconds for products to load after search
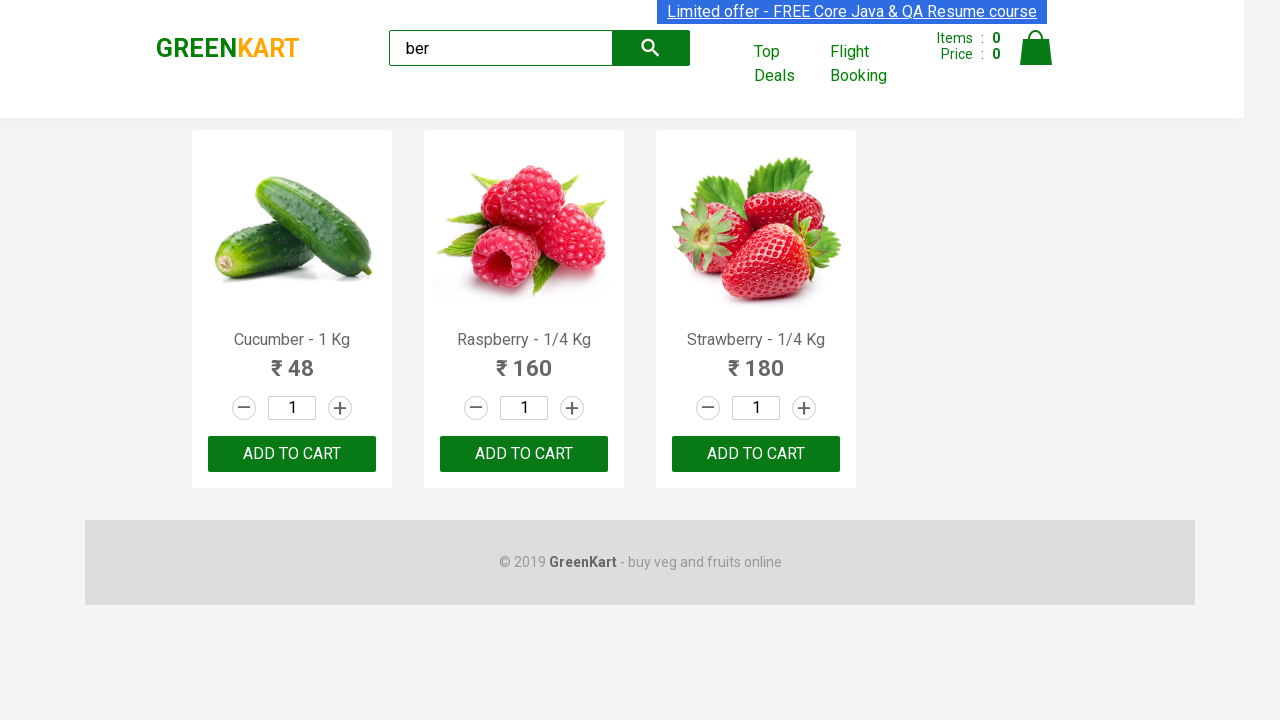

Located all 'Add to cart' buttons for matching products
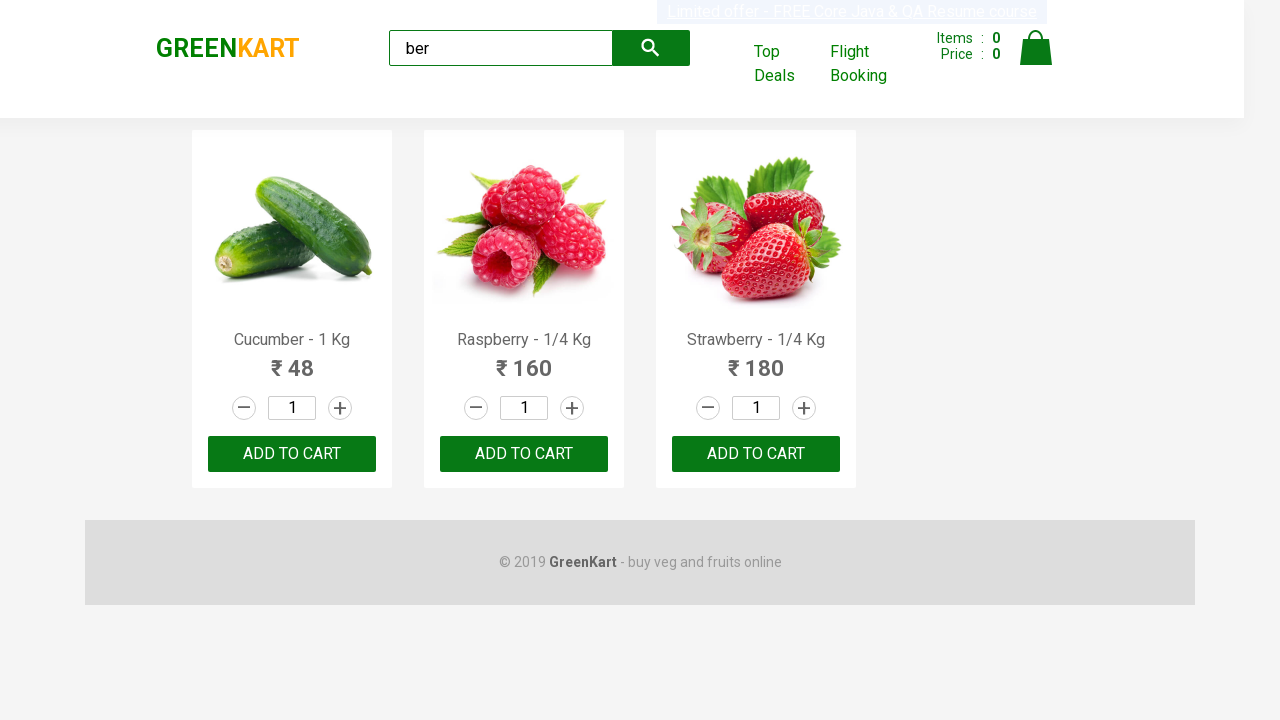

Clicked 'Add to cart' button to add product to cart at (292, 454) on xpath=//div[@class='product-action']/button >> nth=0
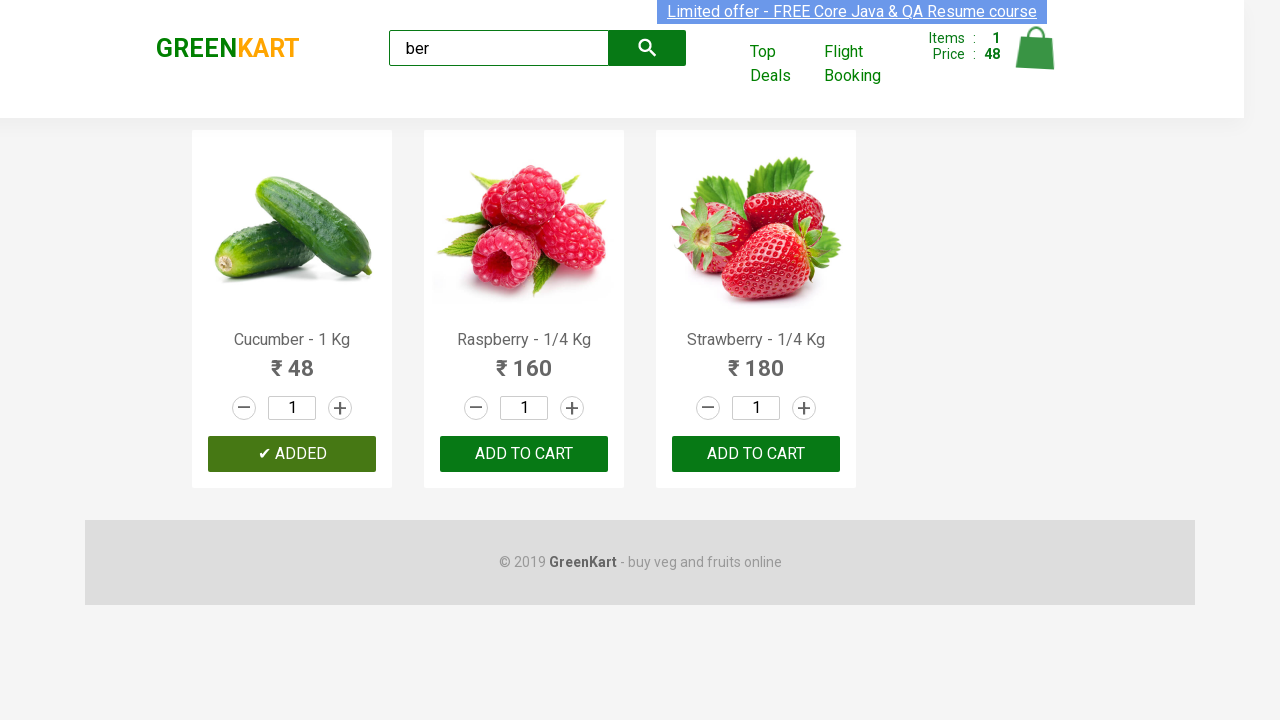

Clicked 'Add to cart' button to add product to cart at (524, 454) on xpath=//div[@class='product-action']/button >> nth=1
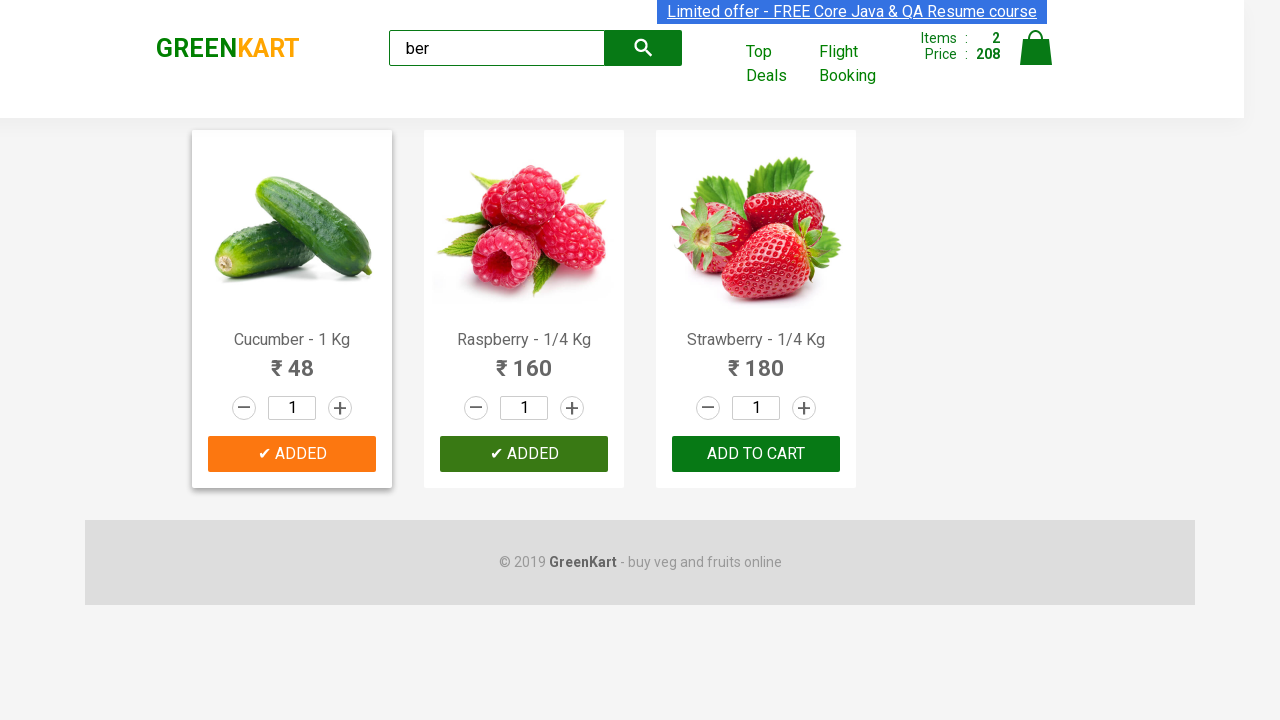

Clicked 'Add to cart' button to add product to cart at (756, 454) on xpath=//div[@class='product-action']/button >> nth=2
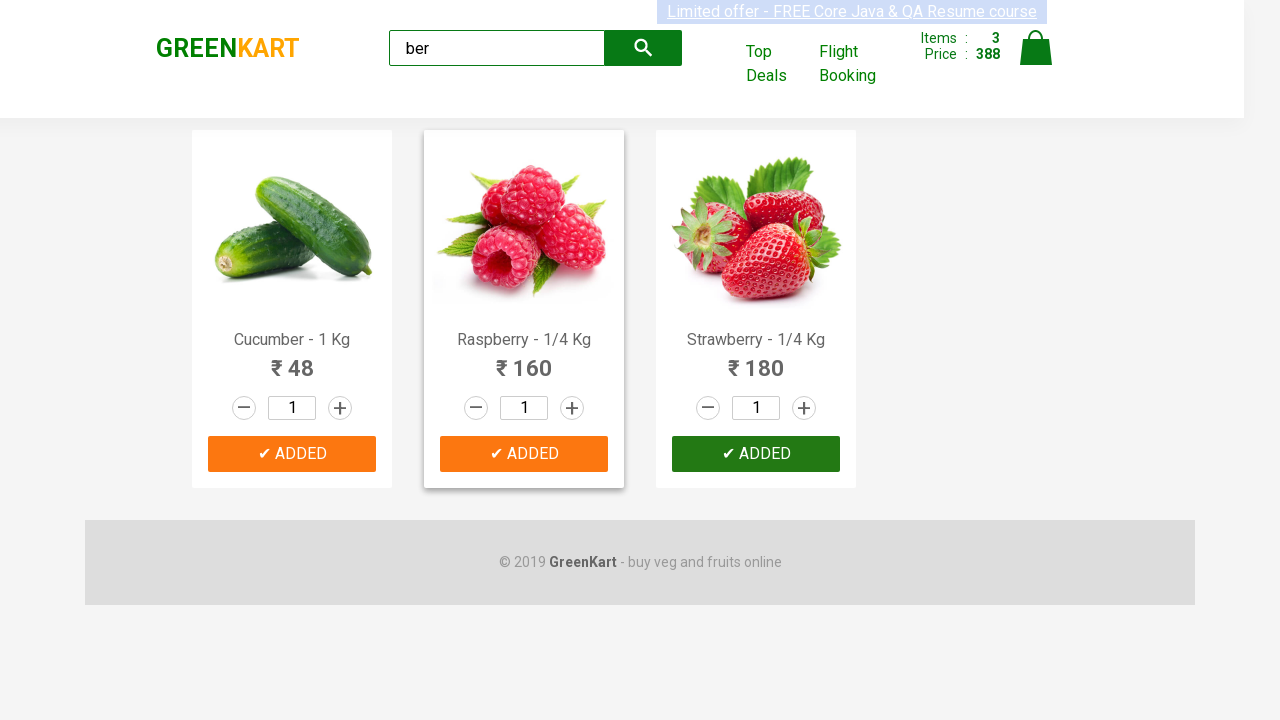

Clicked shopping cart icon to view cart at (1036, 48) on img[alt='Cart']
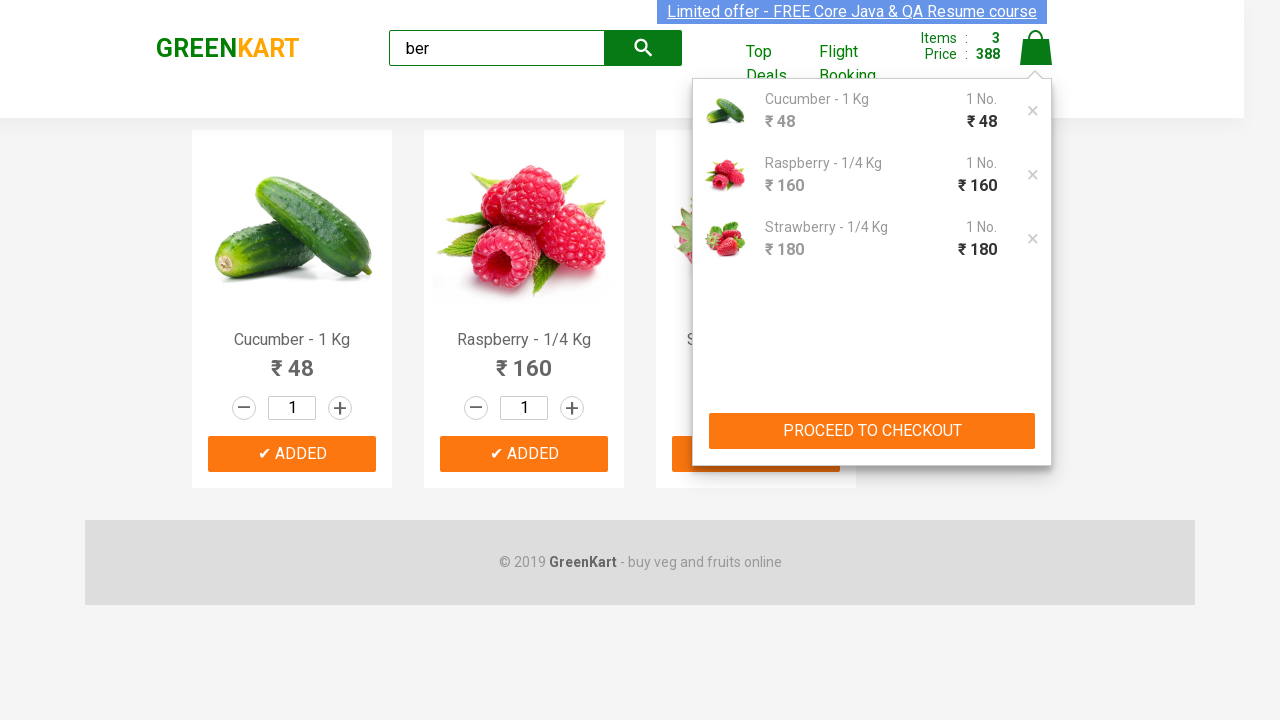

Clicked 'PROCEED TO CHECKOUT' button at (872, 431) on xpath=//button[text()='PROCEED TO CHECKOUT']
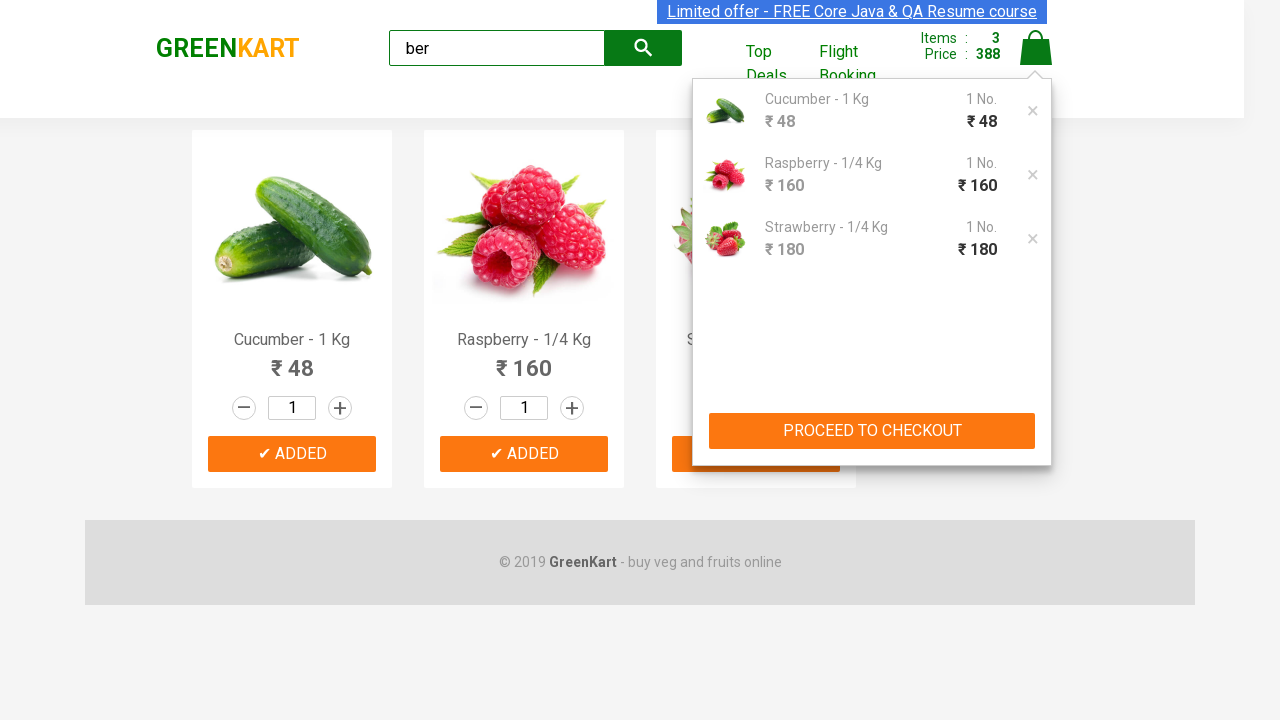

Promo code input field became available
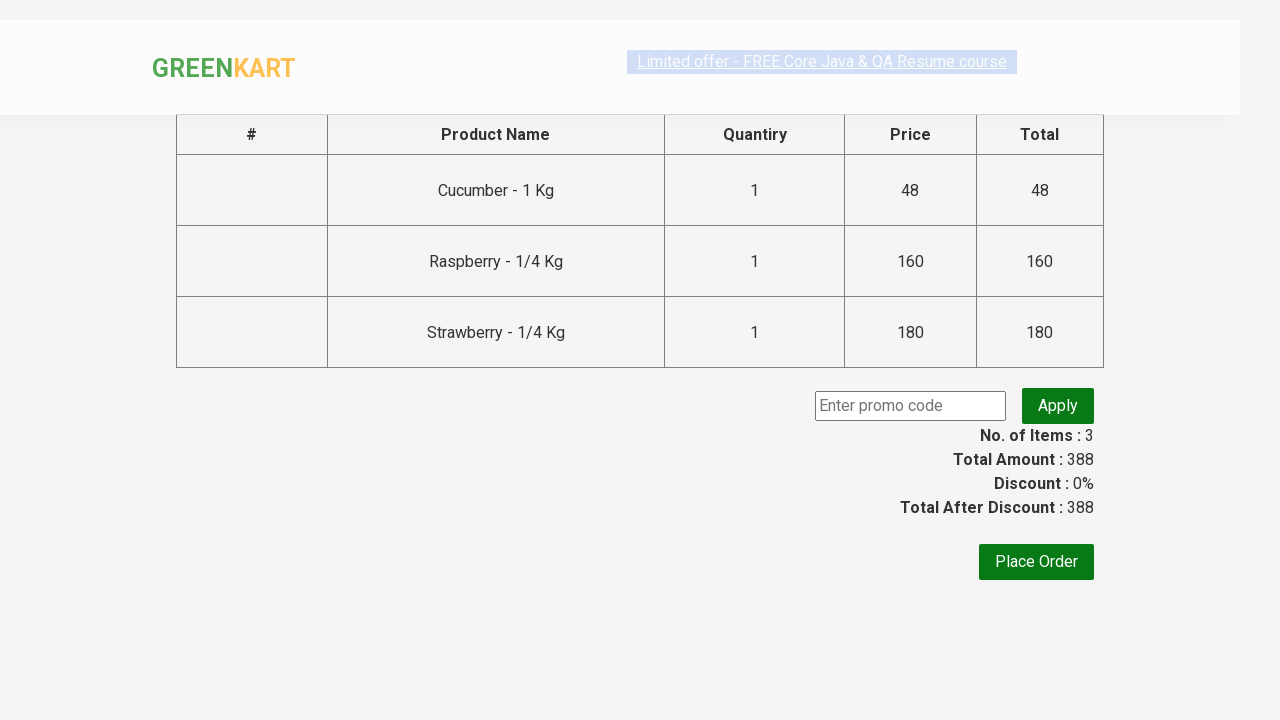

Entered promo code 'rahulshettyacademy' on .promoCode
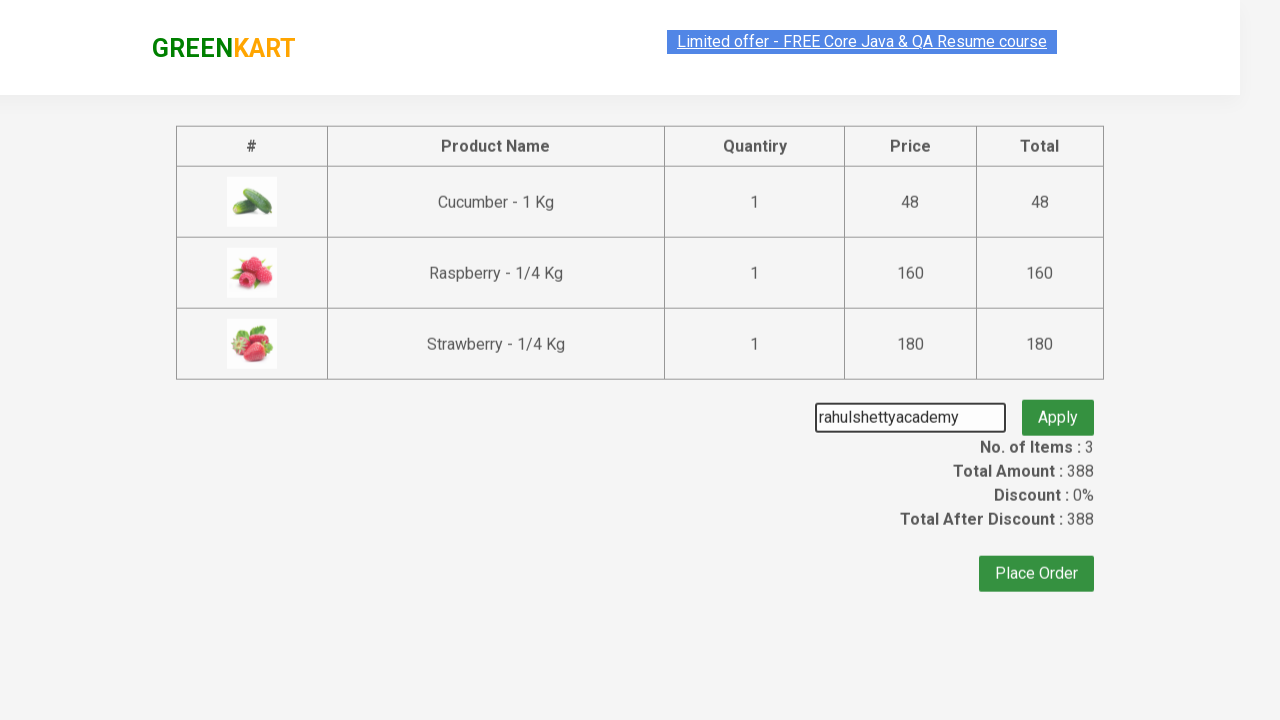

Clicked apply promo button at (1058, 406) on .promoBtn
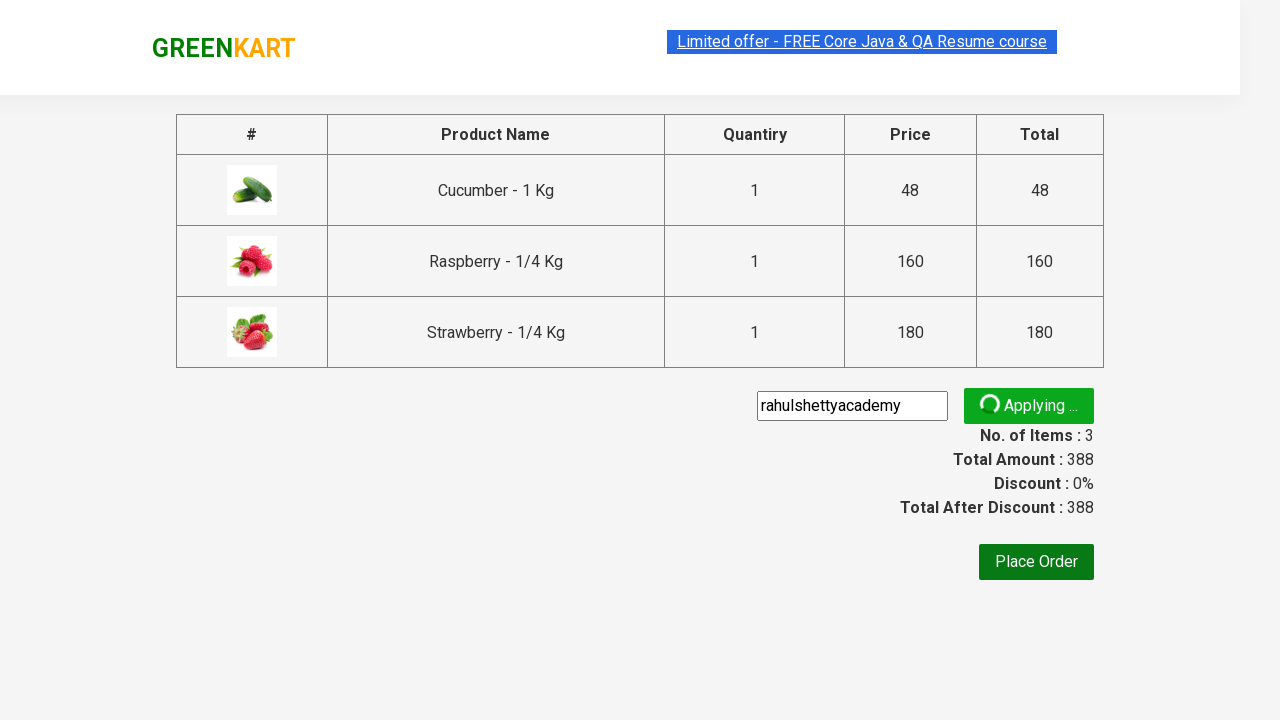

Promo code was applied successfully and promo info appeared
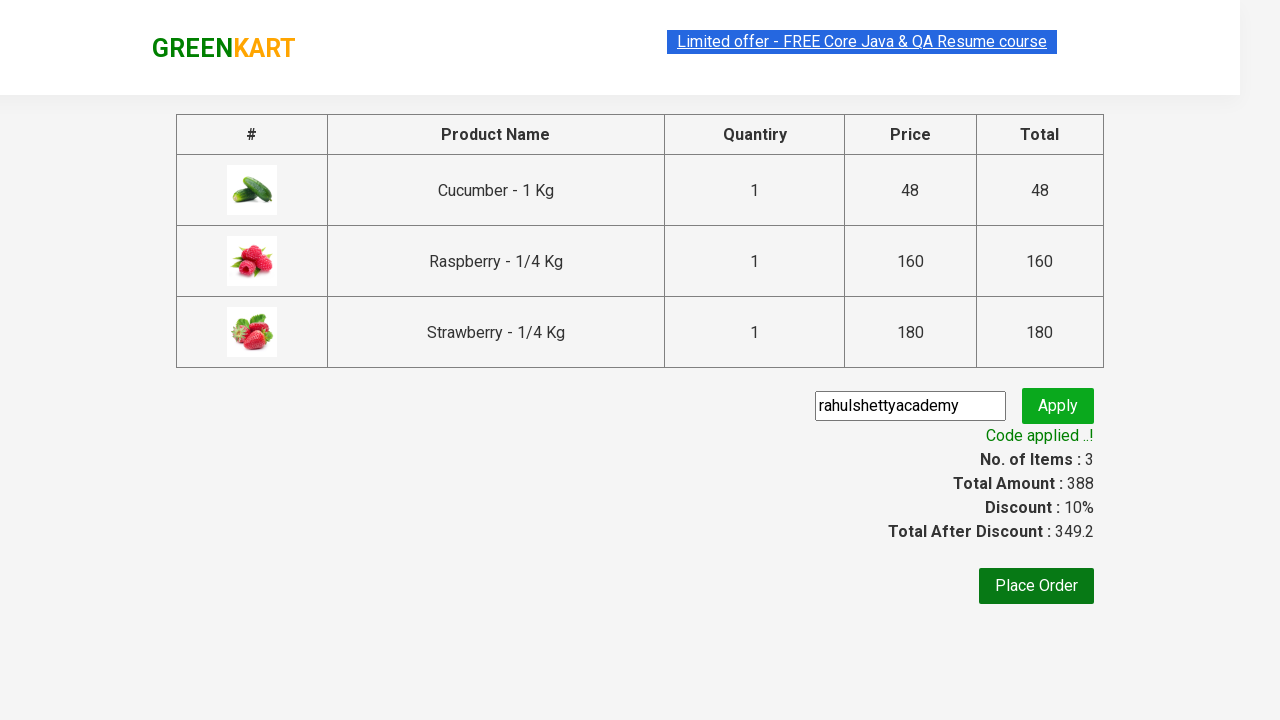

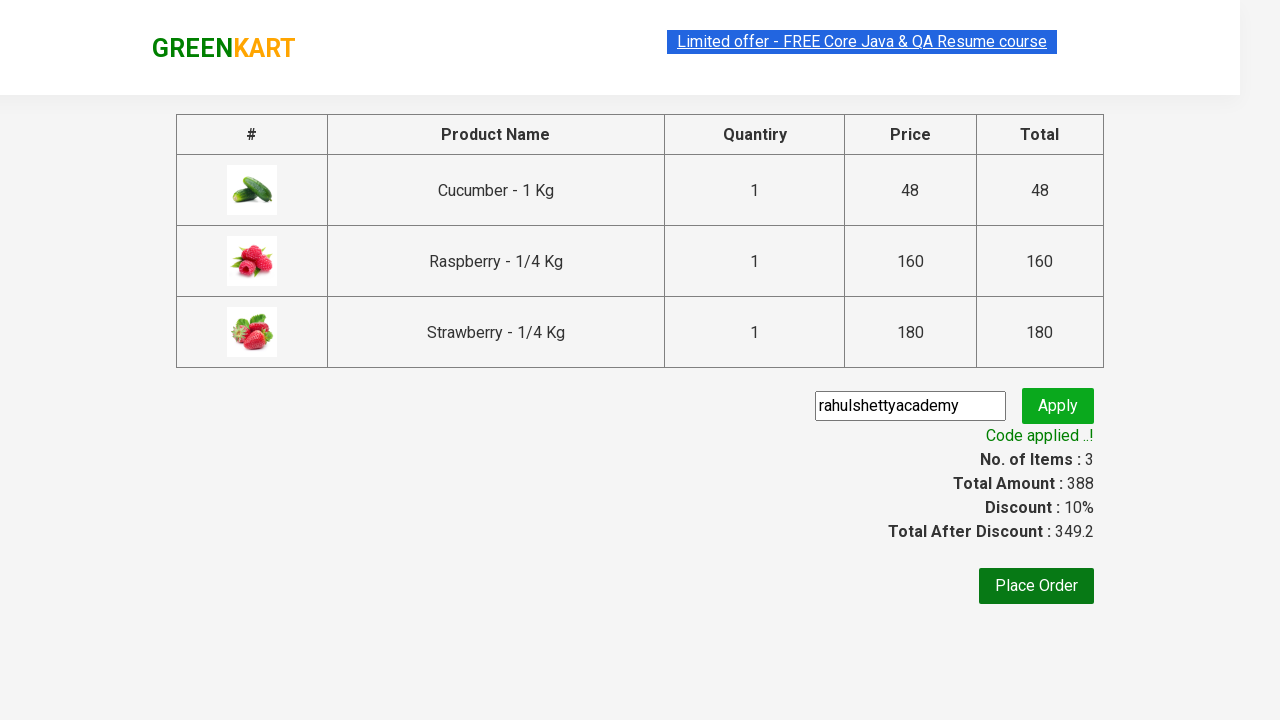